Tests that clicking works after refreshing the page when element becomes stale

Starting URL: http://watir.com/examples/non_control_elements.html

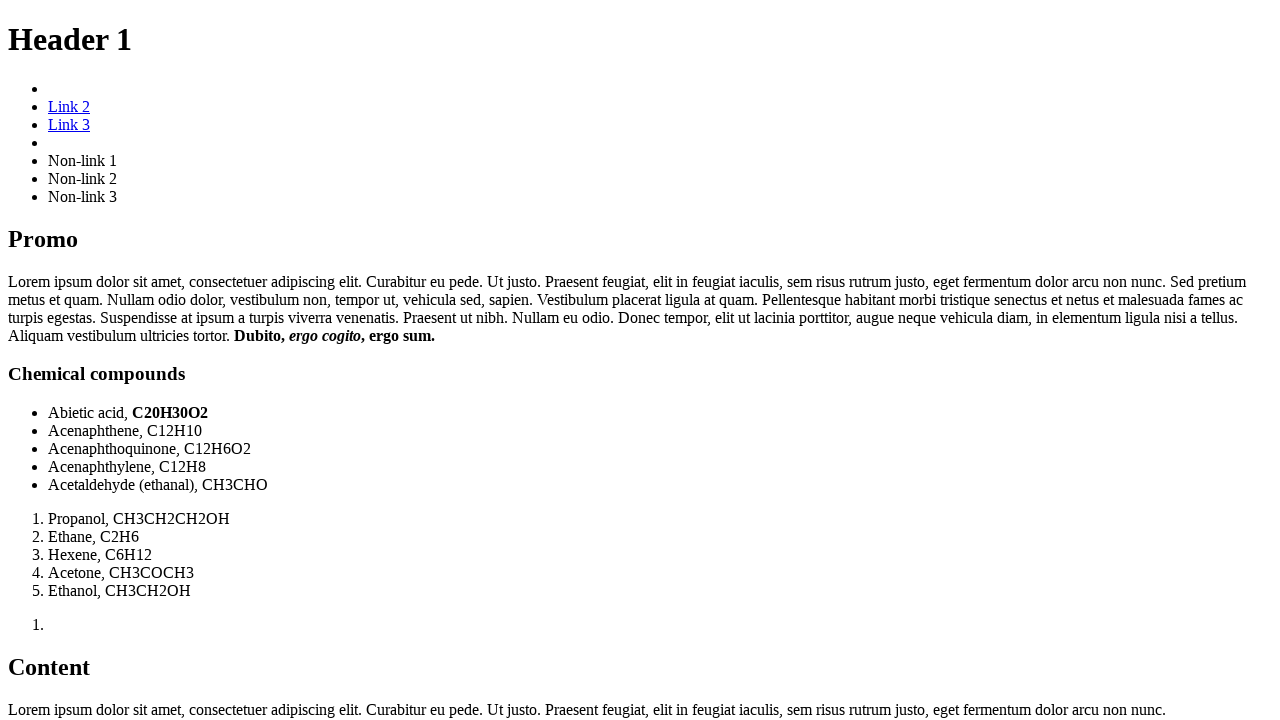

Waited for #best_language element to exist
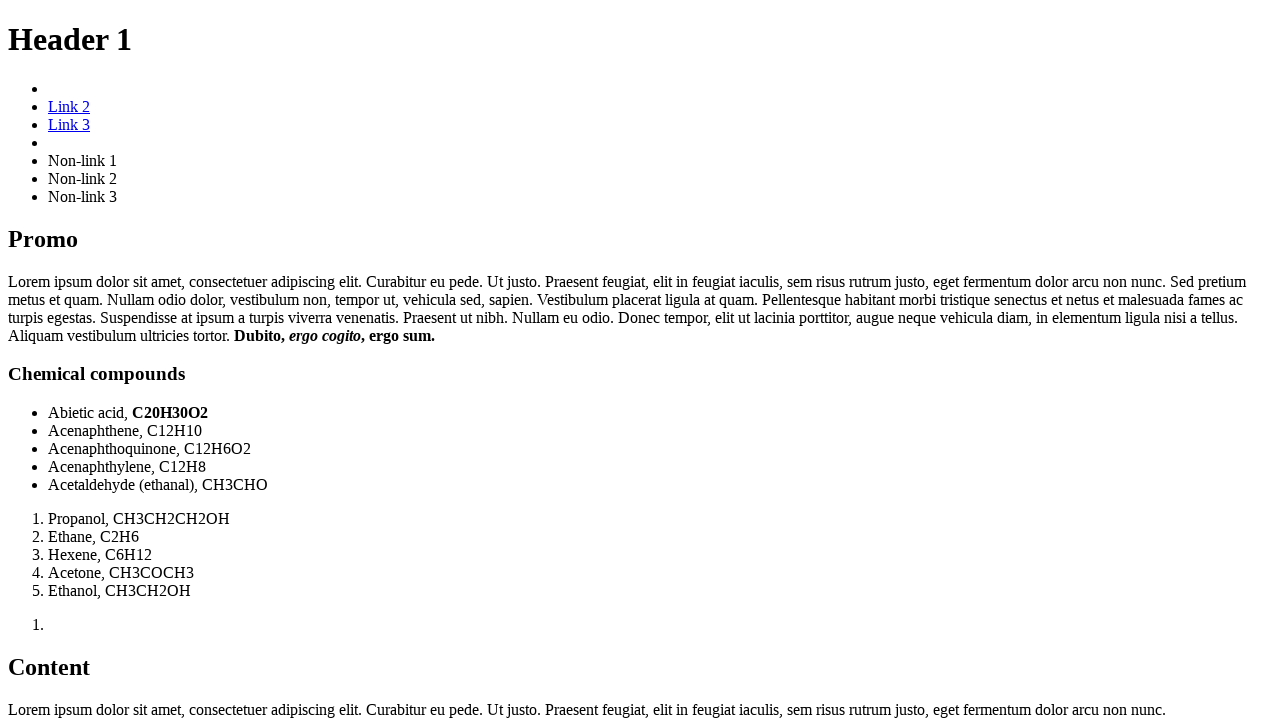

Reloaded the page to make element stale
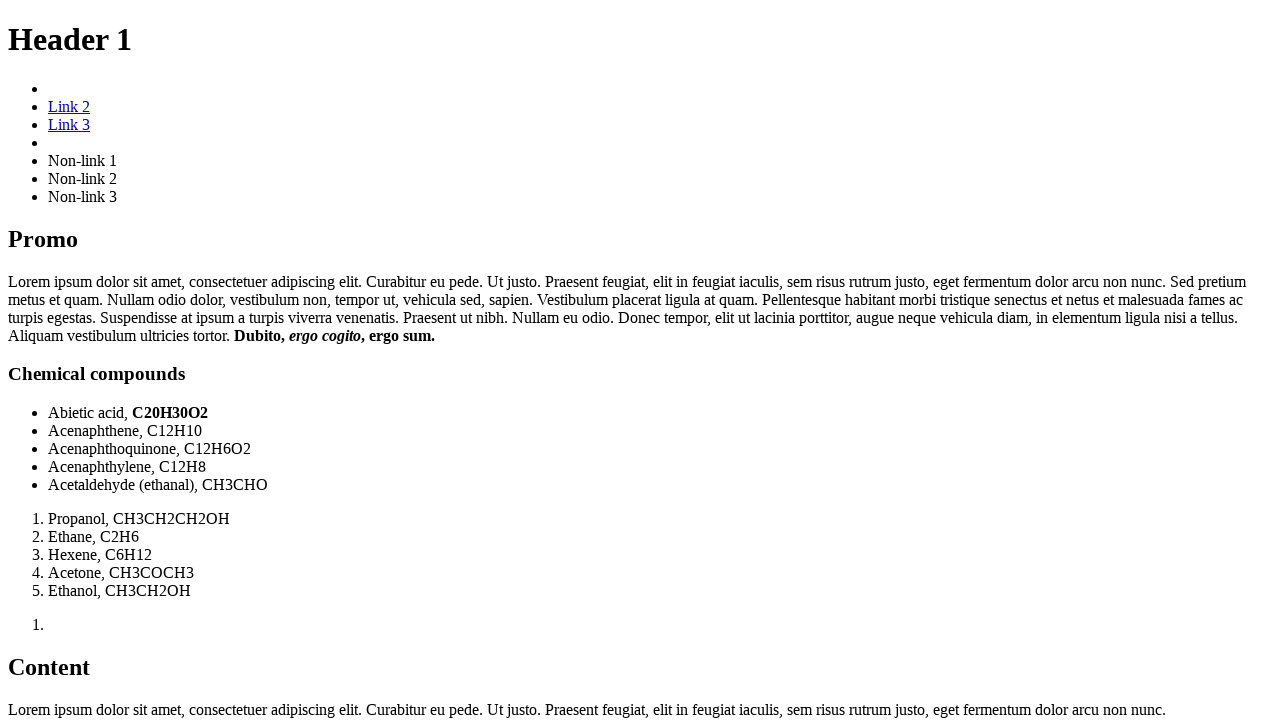

Clicked #best_language element after page refresh at (640, 361) on #best_language
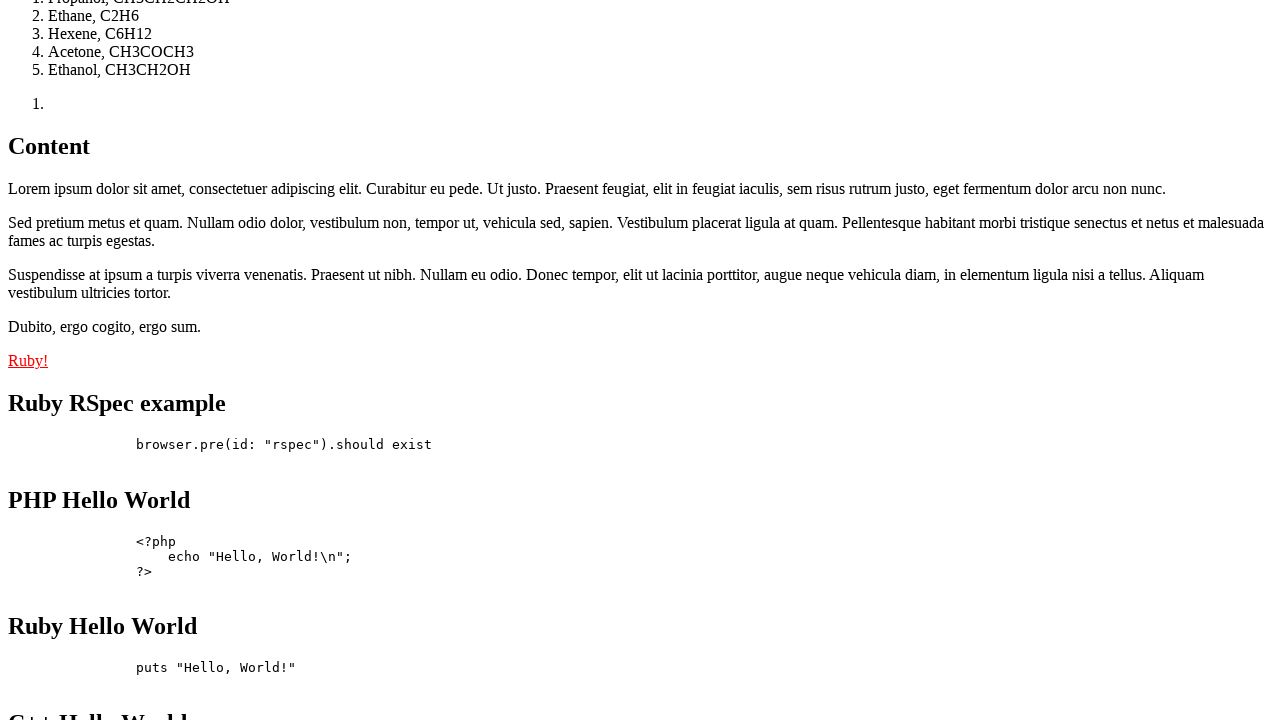

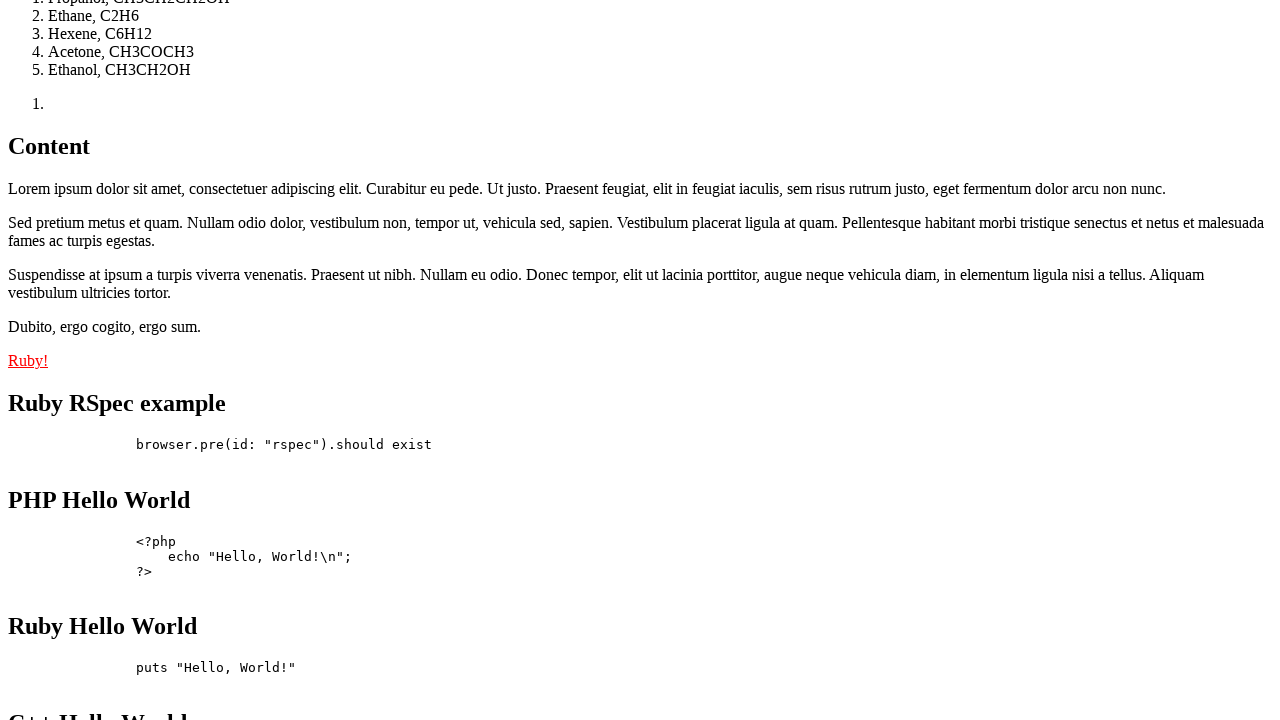